Tests navigating to the Top Lists page and verifying the language list is displayed.

Starting URL: http://www.99-bottles-of-beer.net/

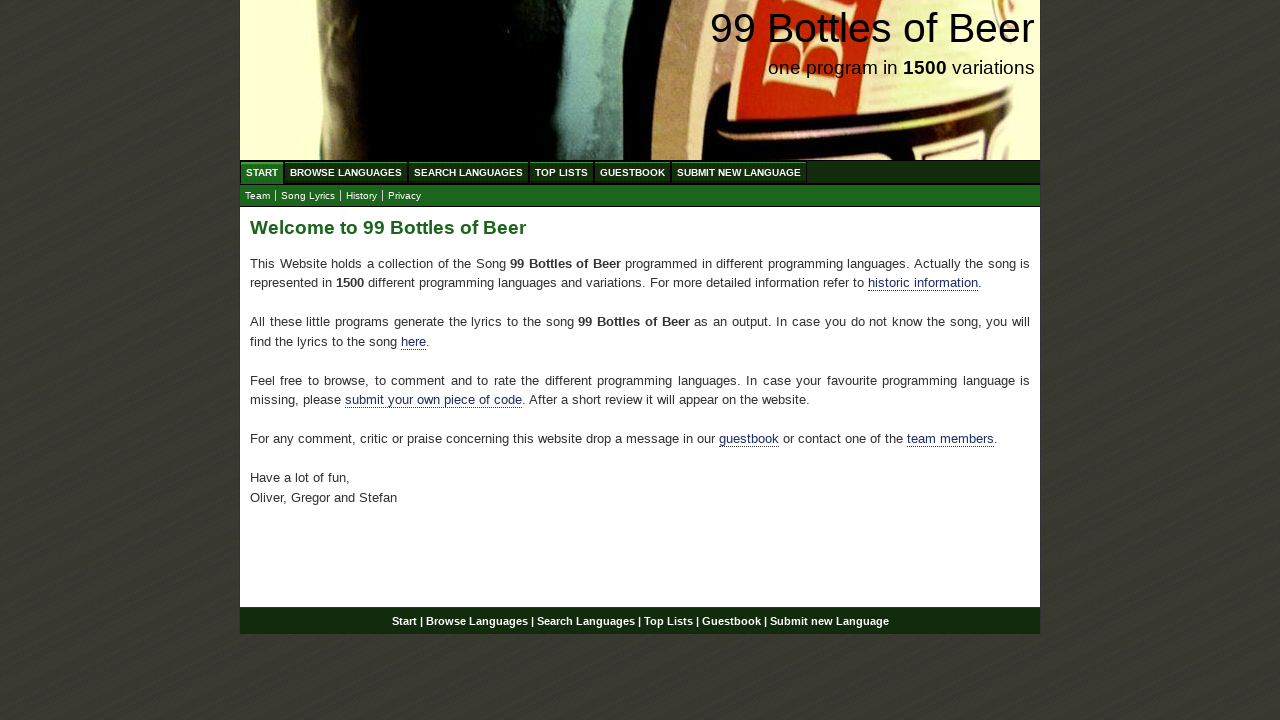

Clicked on Top Lists link at (562, 172) on text=Top Lists
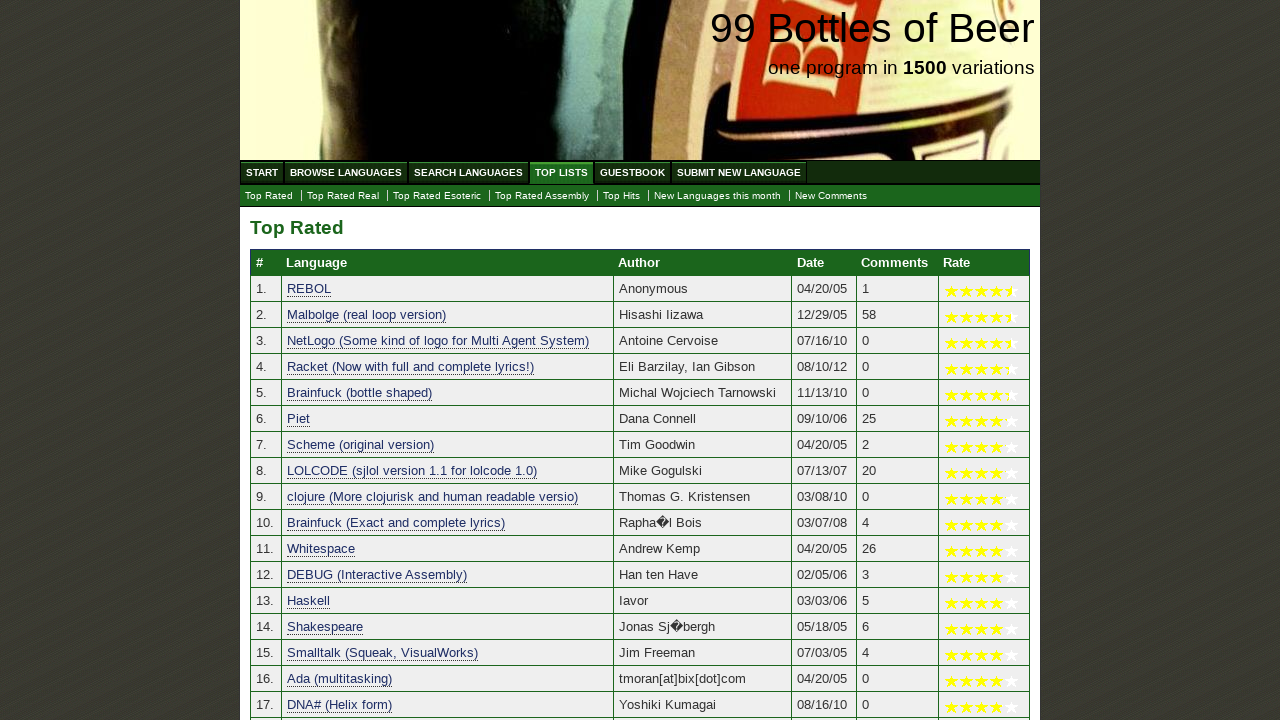

Language list table loaded on Top Lists page
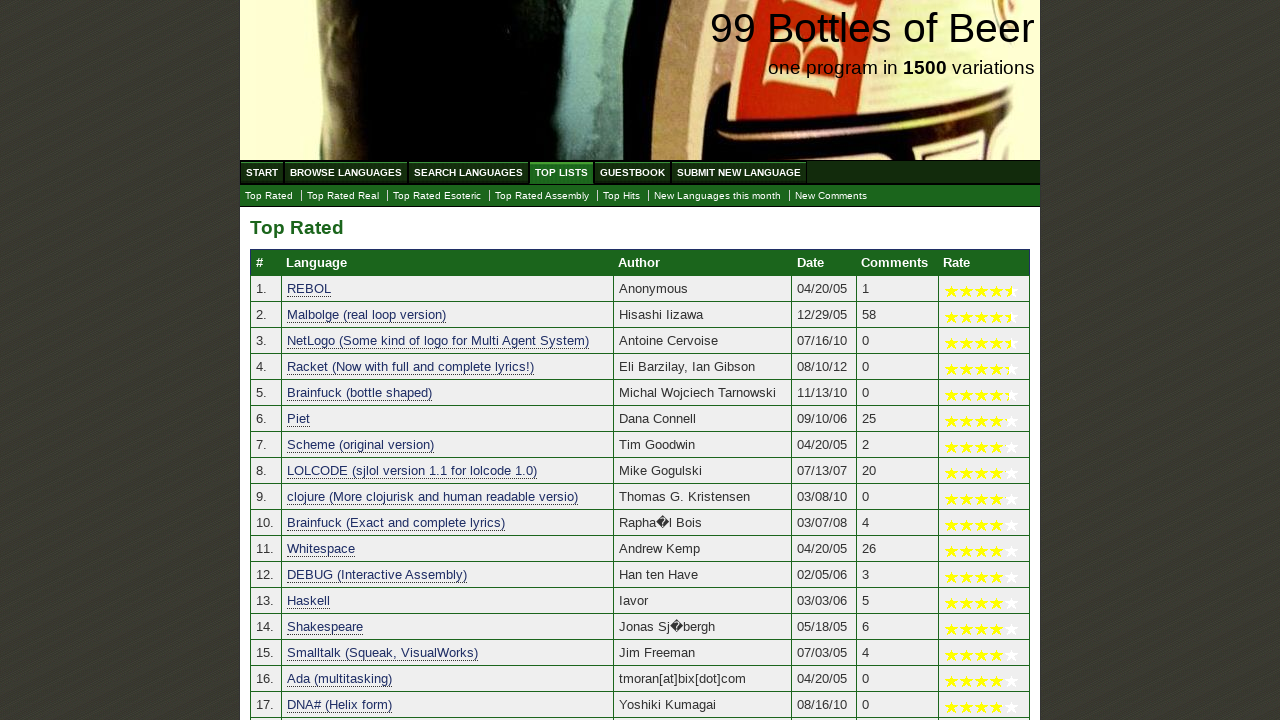

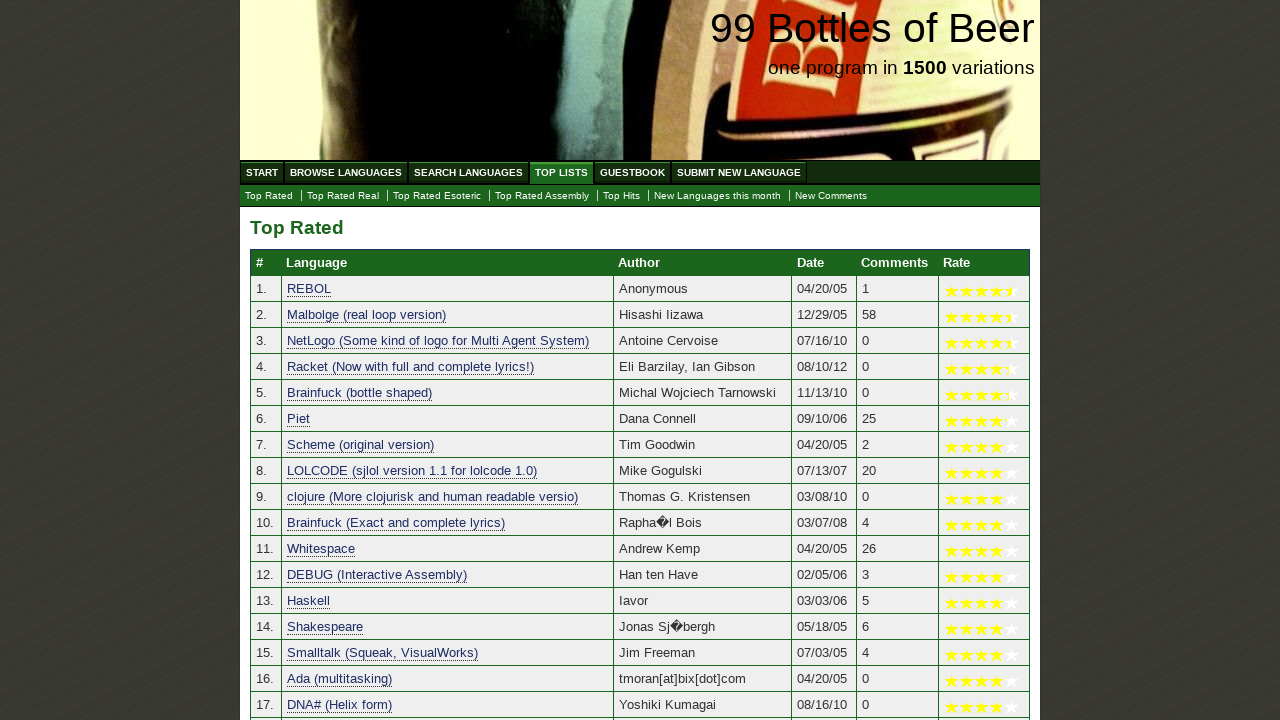